Tests a checkout form by filling in personal information, selecting country and state, entering payment details, and submitting the form.

Starting URL: https://getbootstrap.com/docs/4.0/examples/checkout/

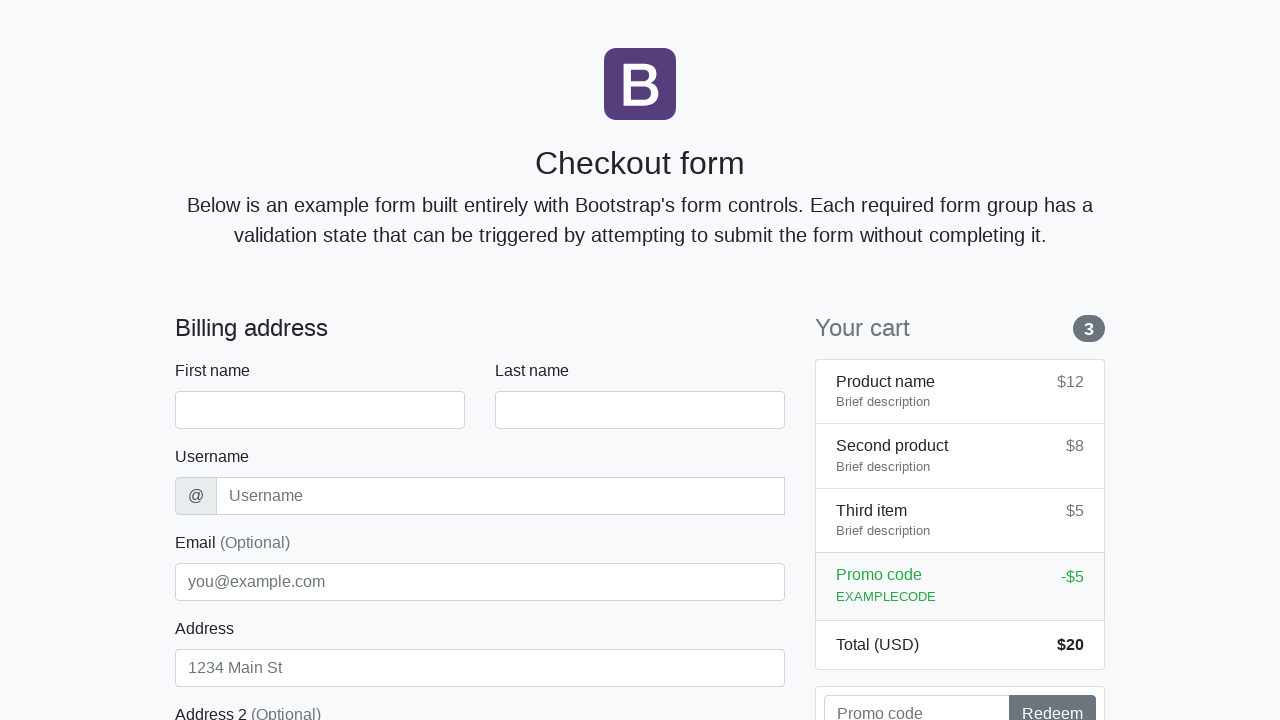

Waited for checkout form to load - first name field is visible
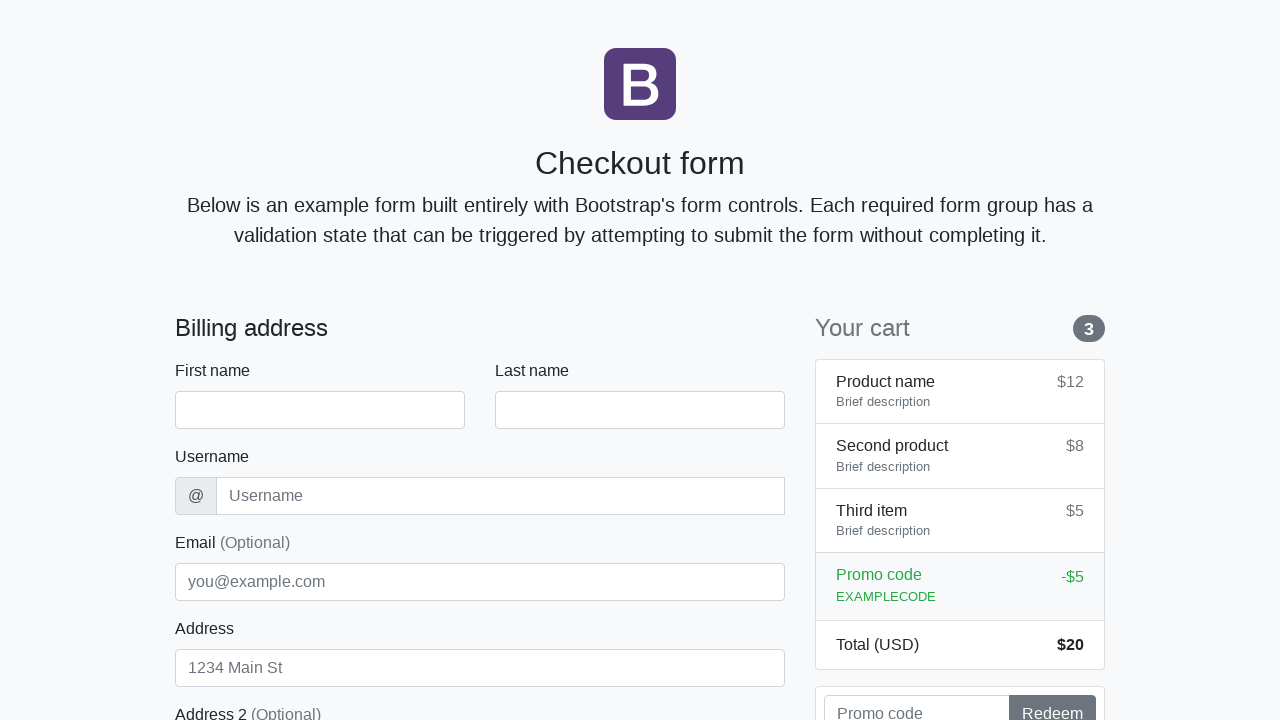

Filled first name field with 'Jessica' on #firstName
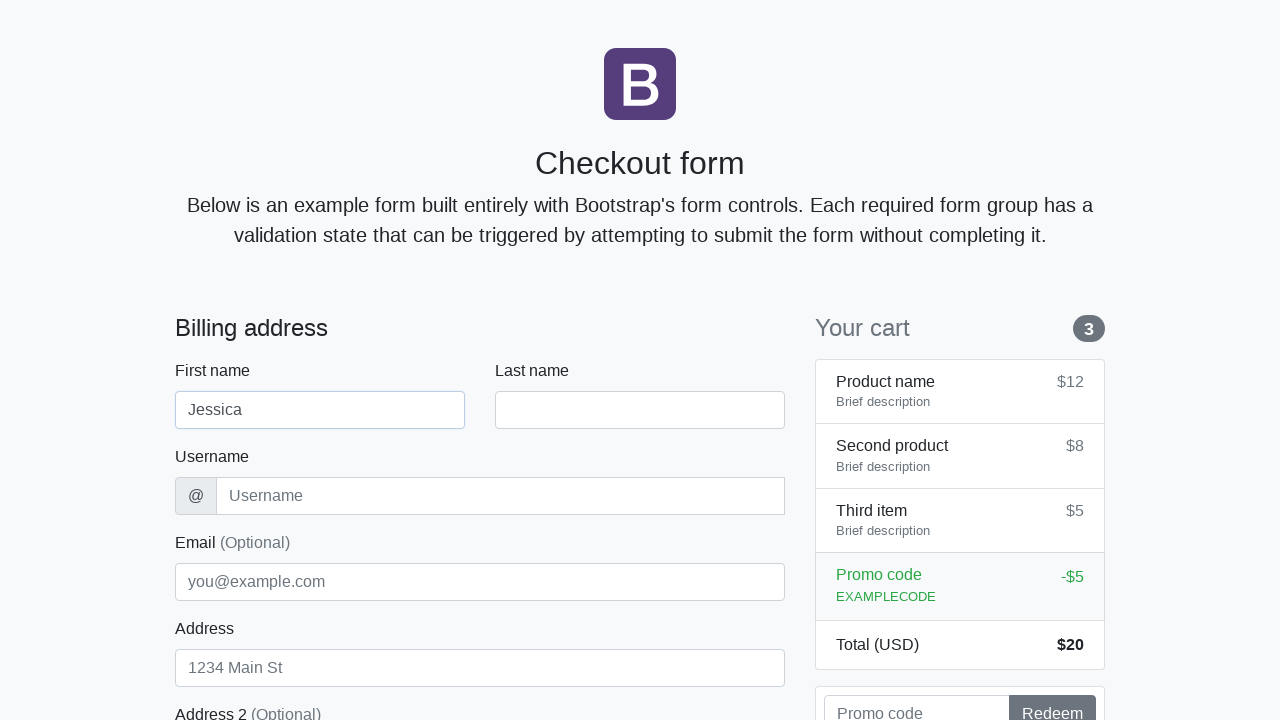

Filled last name field with 'Davis' on #lastName
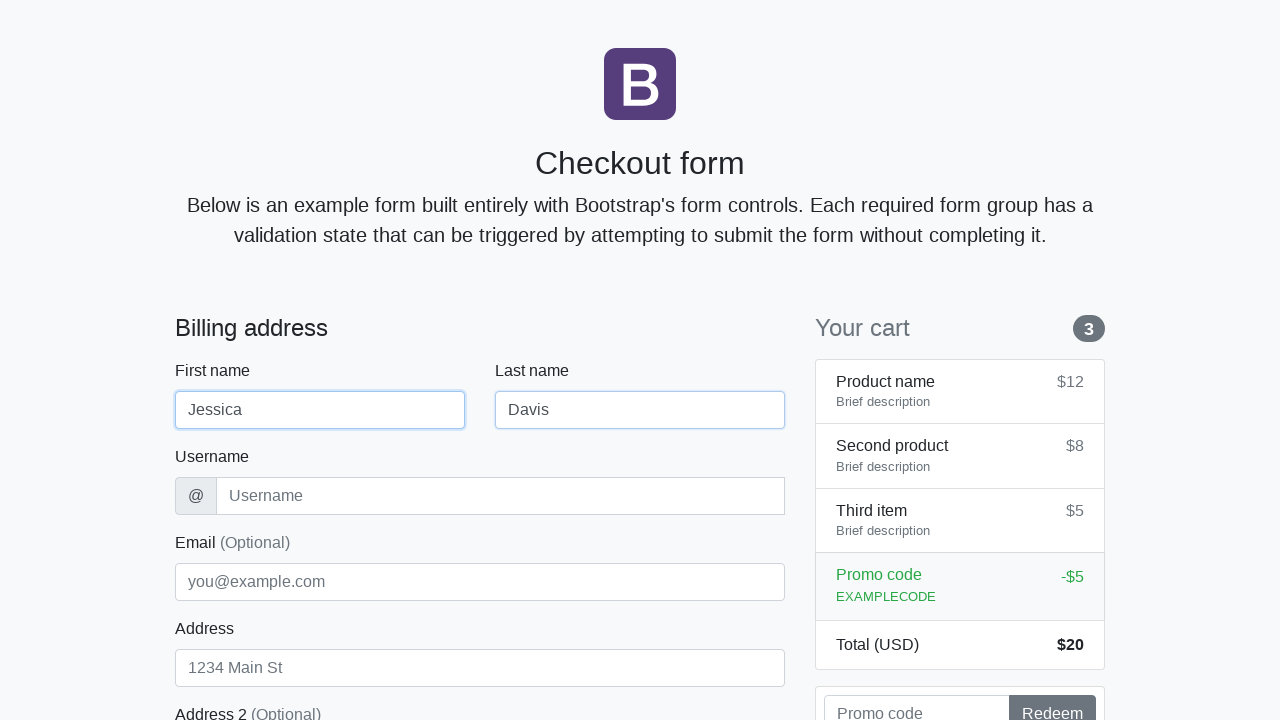

Filled username field with 'jdavis55' on #username
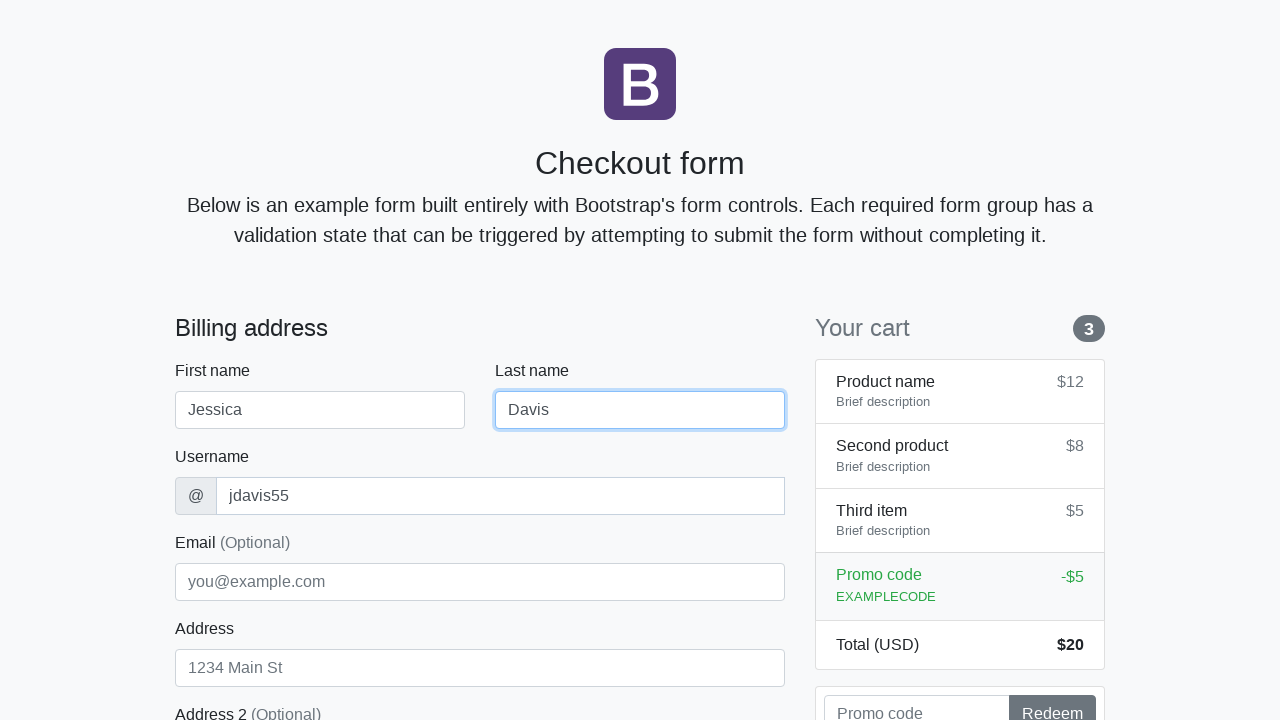

Filled address field with 'Elm Street 987' on #address
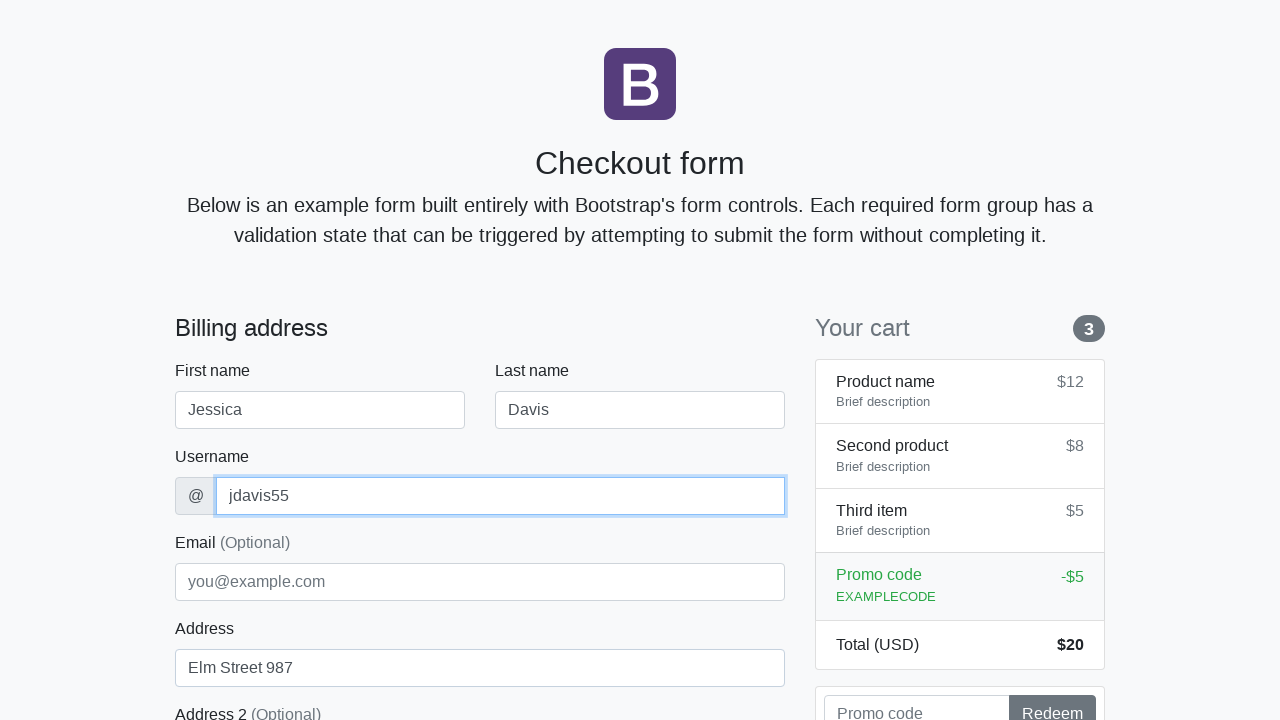

Filled email field with 'jessica.davis@example.com' on #email
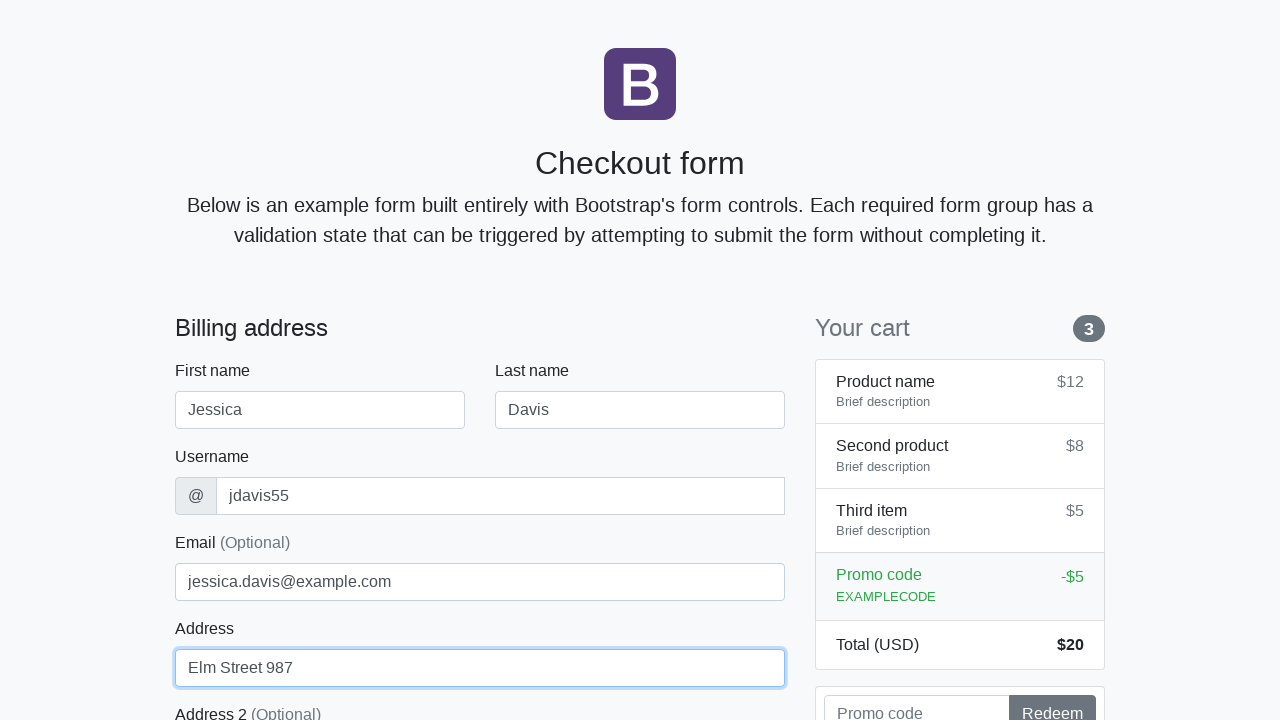

Selected 'United States' from country dropdown on #country
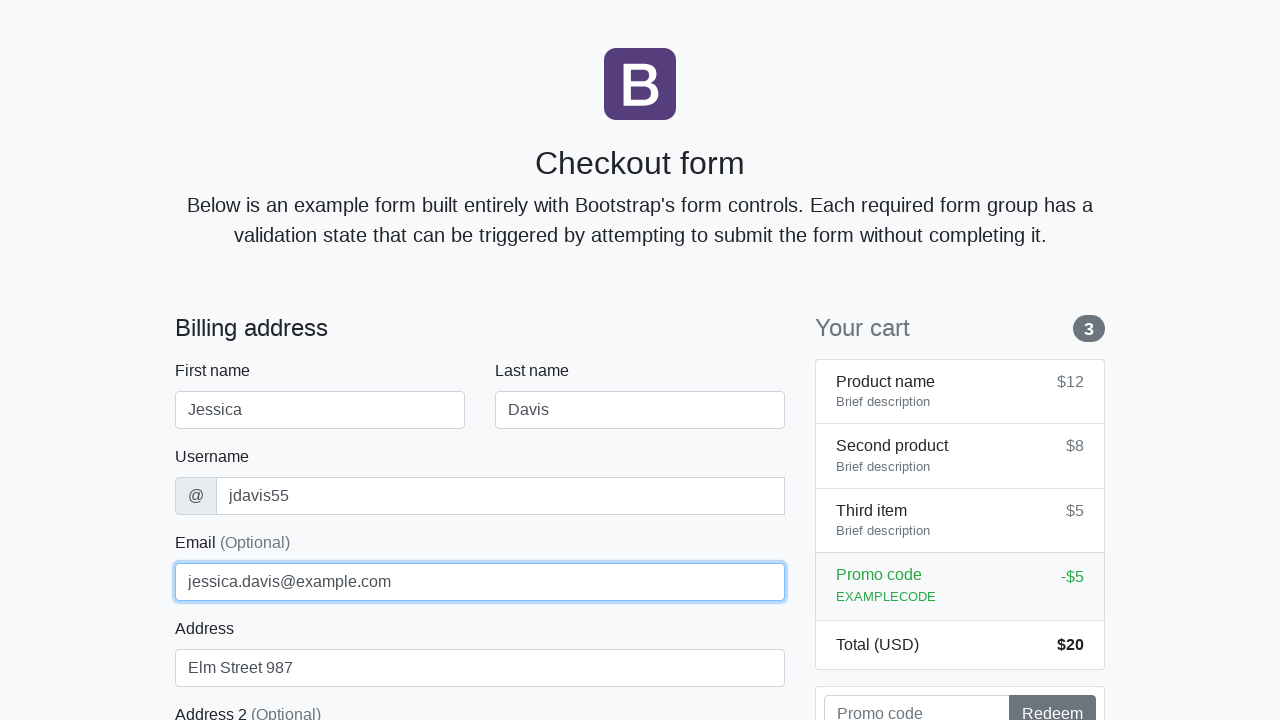

Selected 'California' from state dropdown on #state
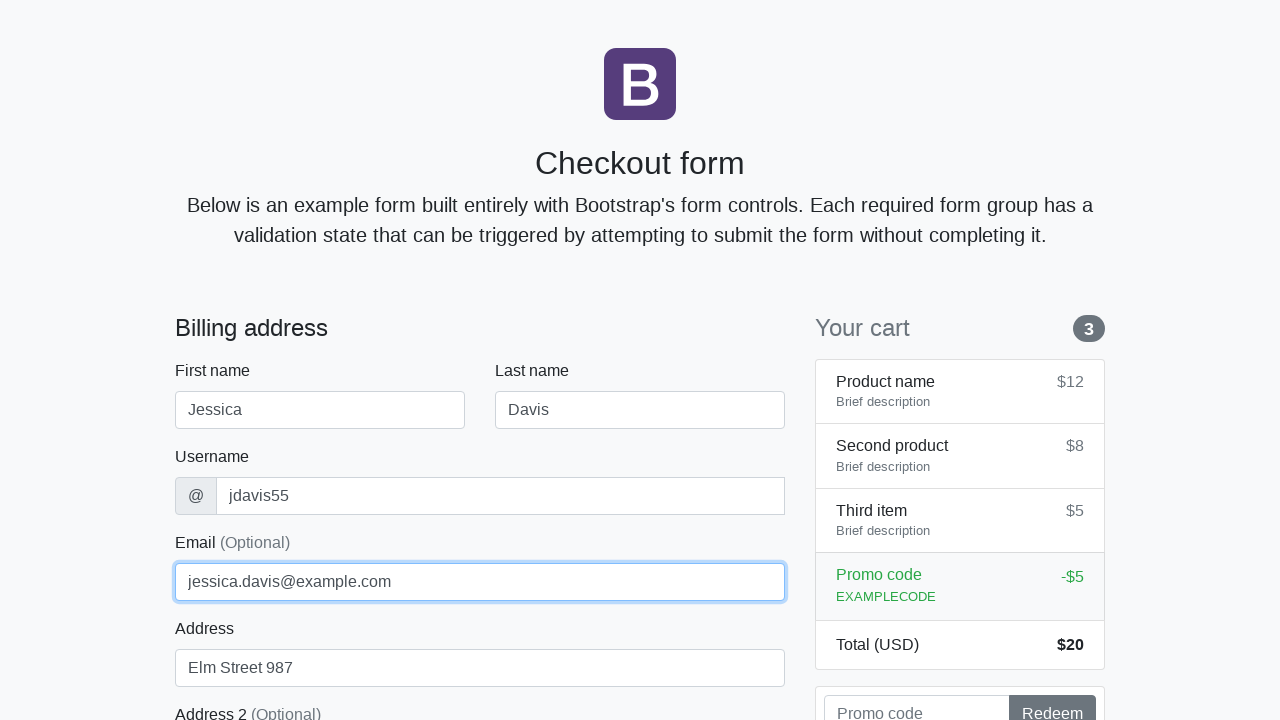

Filled zip code field with '93301' on #zip
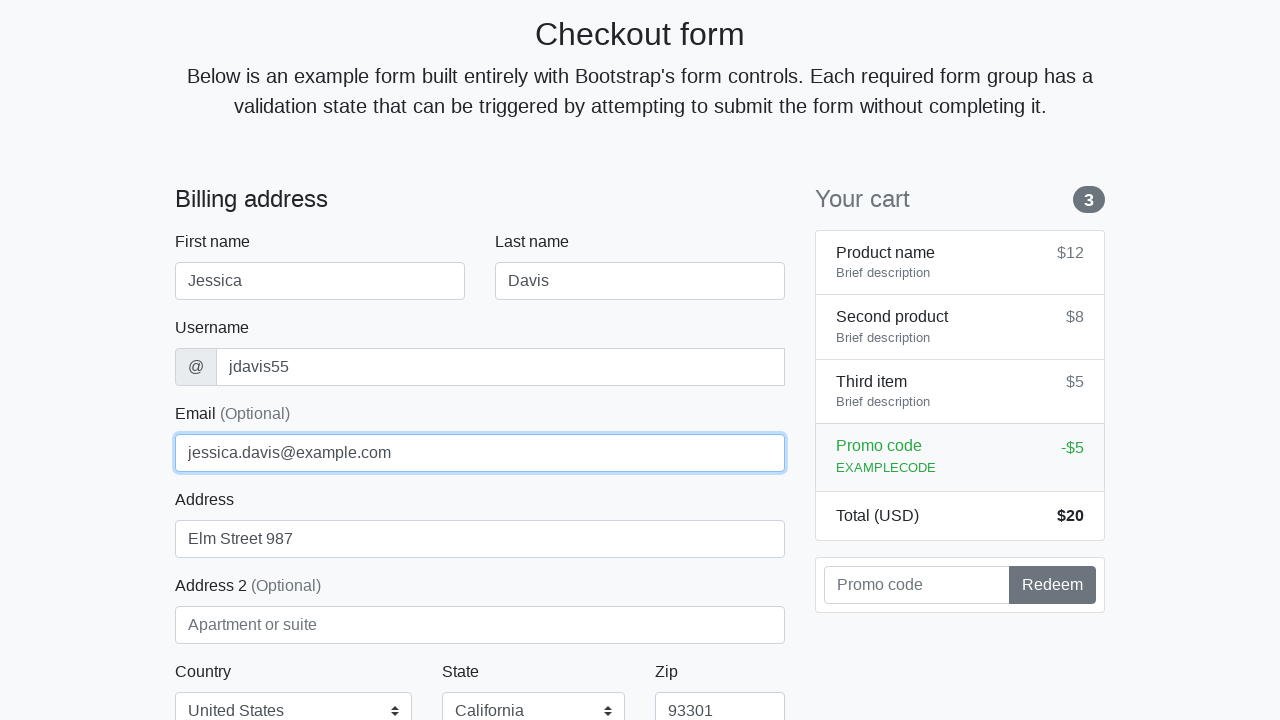

Filled credit card name field with 'Jessica Davis' on #cc-name
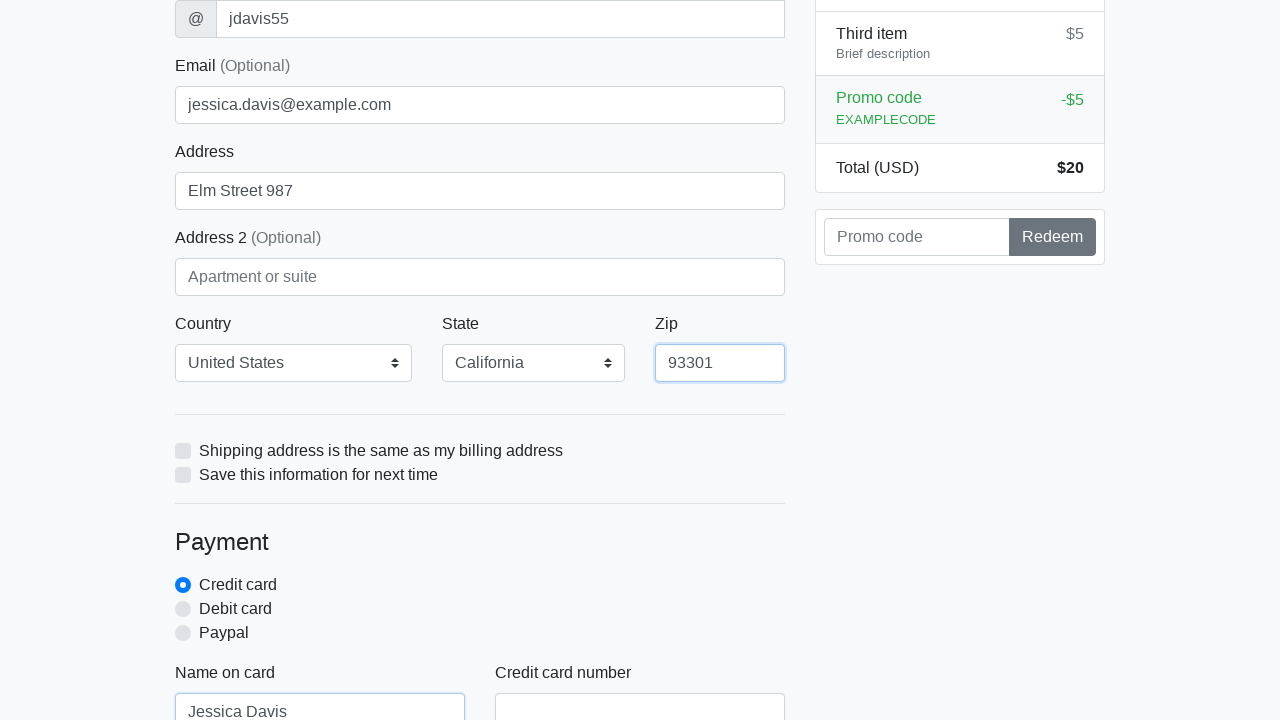

Filled credit card number field with '5318267194523687' on #cc-number
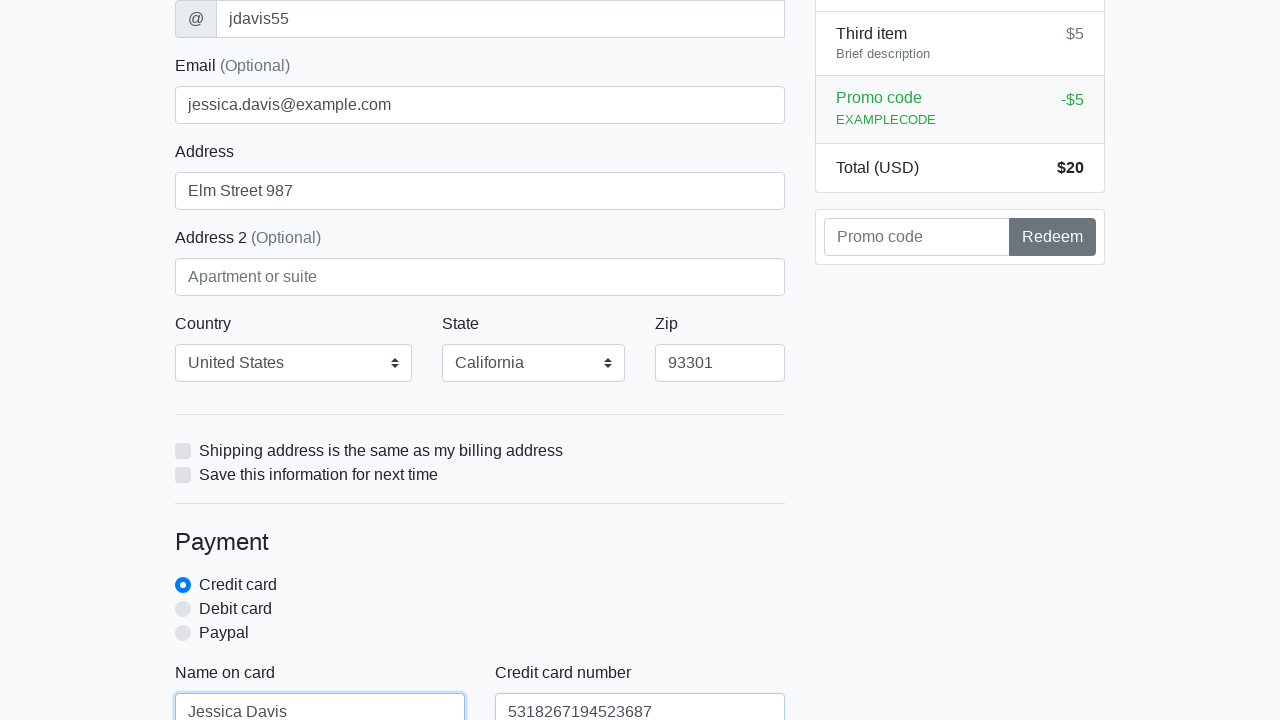

Filled credit card expiration field with '09/26' on #cc-expiration
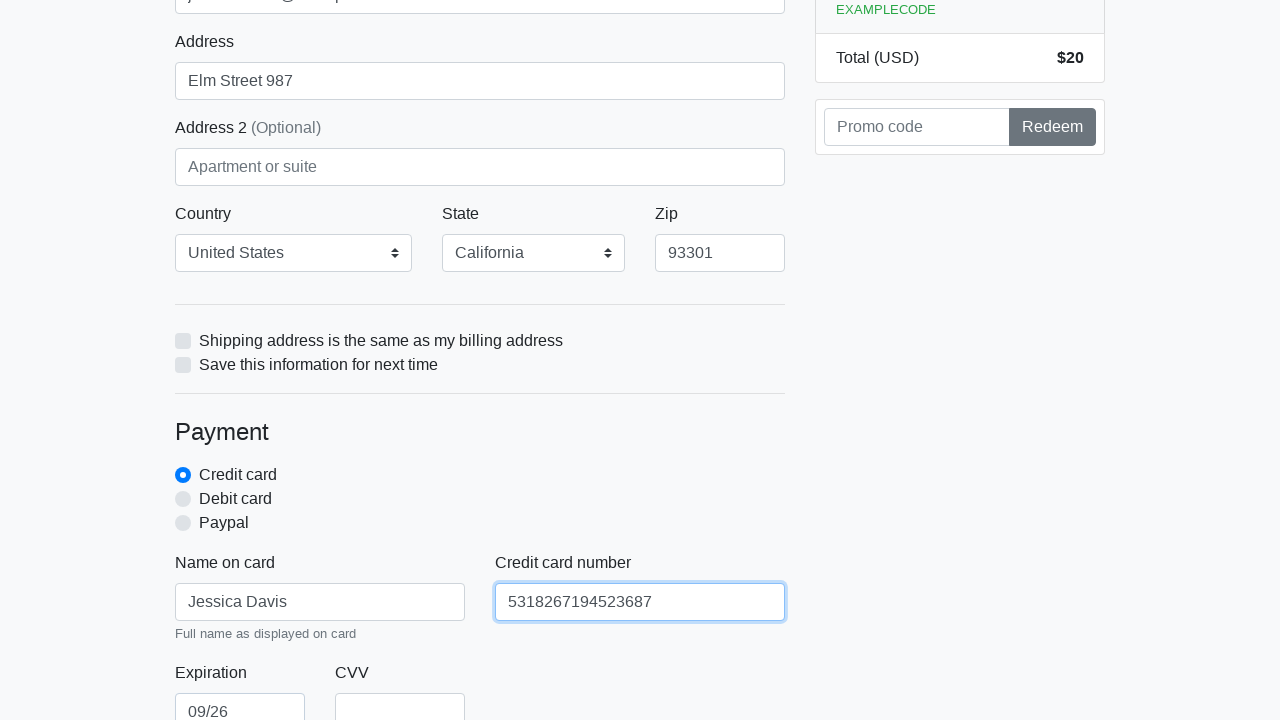

Filled credit card CVV field with '258' on #cc-cvv
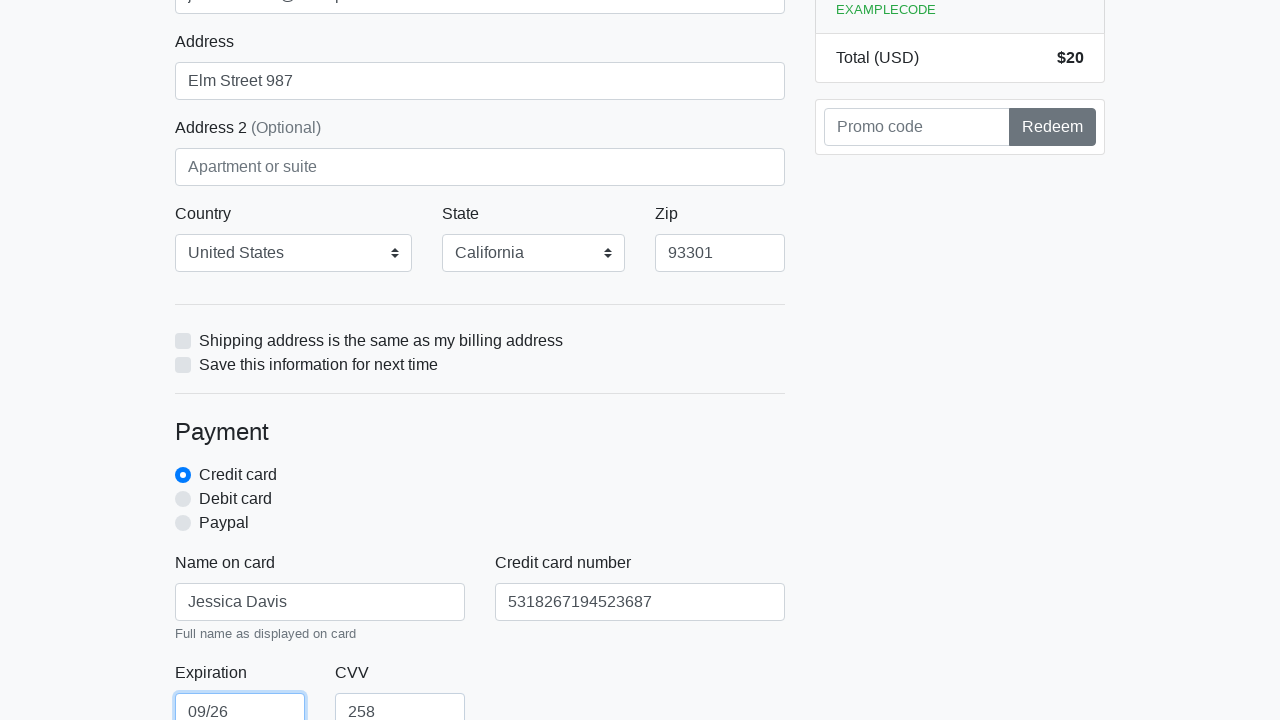

Clicked the form submit button to complete checkout at (480, 500) on xpath=/html/body/div/div[2]/div[2]/form/button
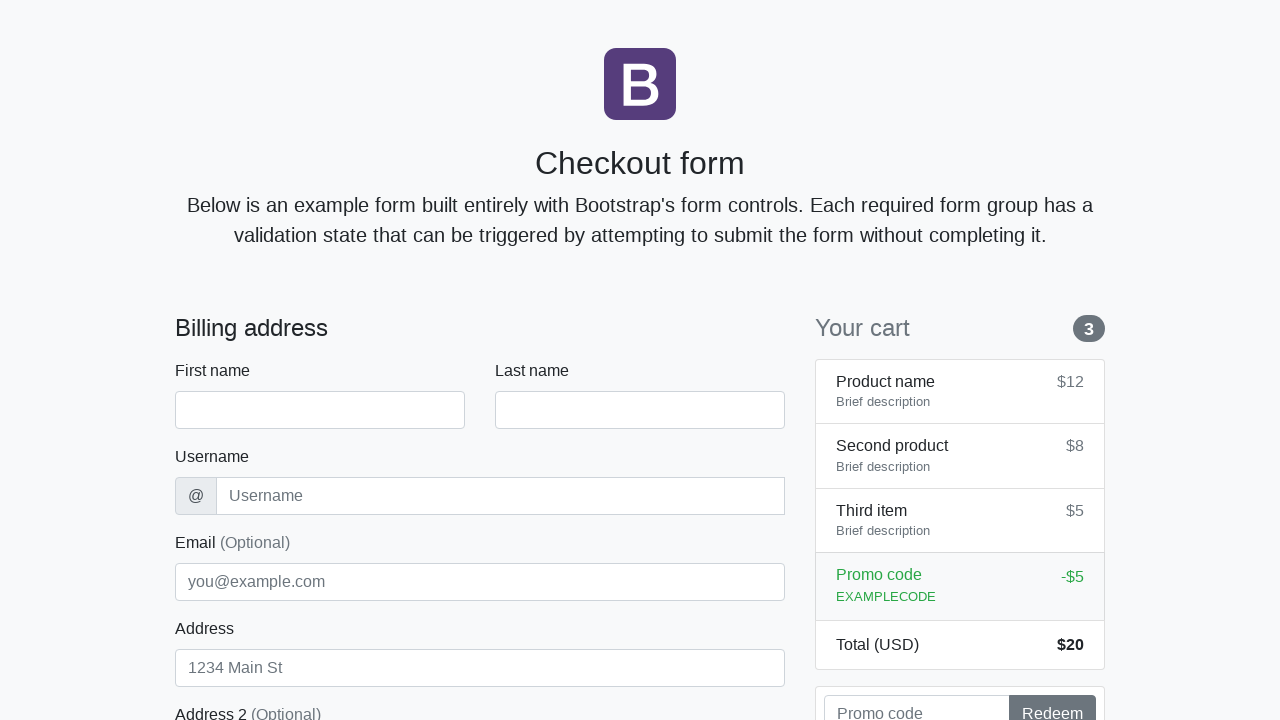

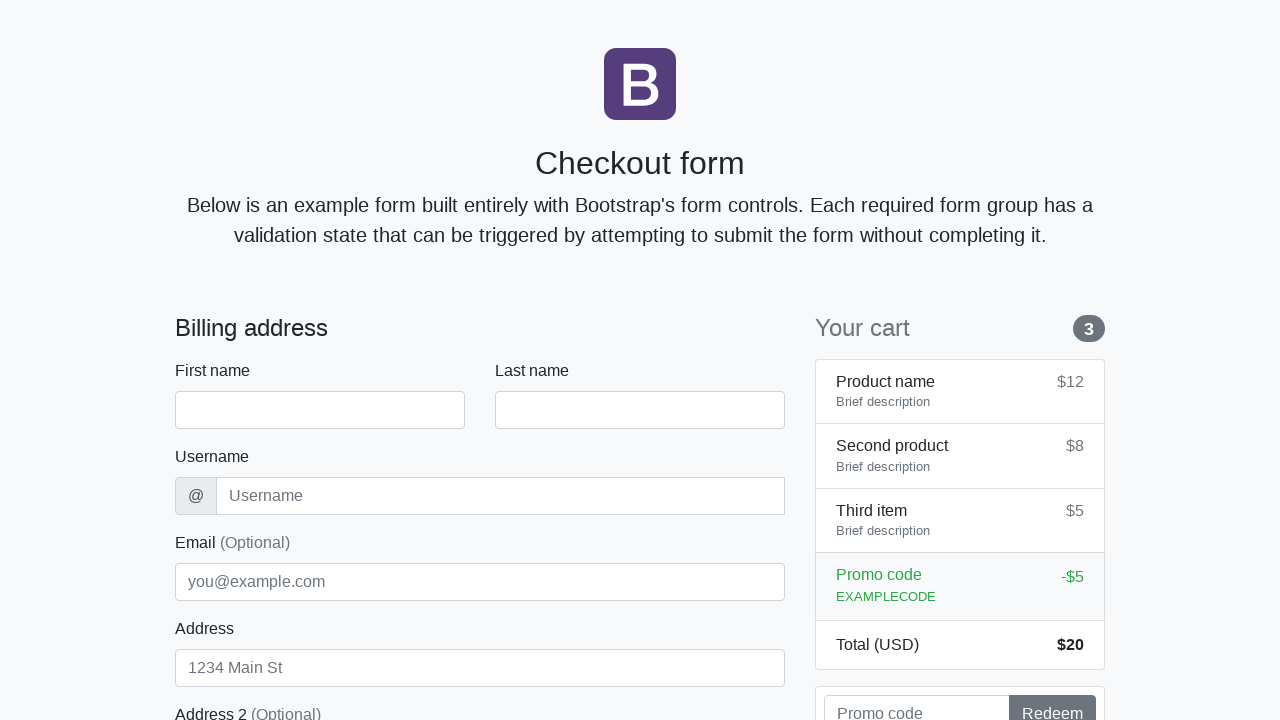